Tests that form elements (email textbox, age radio button, education textarea) are displayed and interacts with them by filling in values and clicking the radio button

Starting URL: https://automationfc.github.io/basic-form/index.html

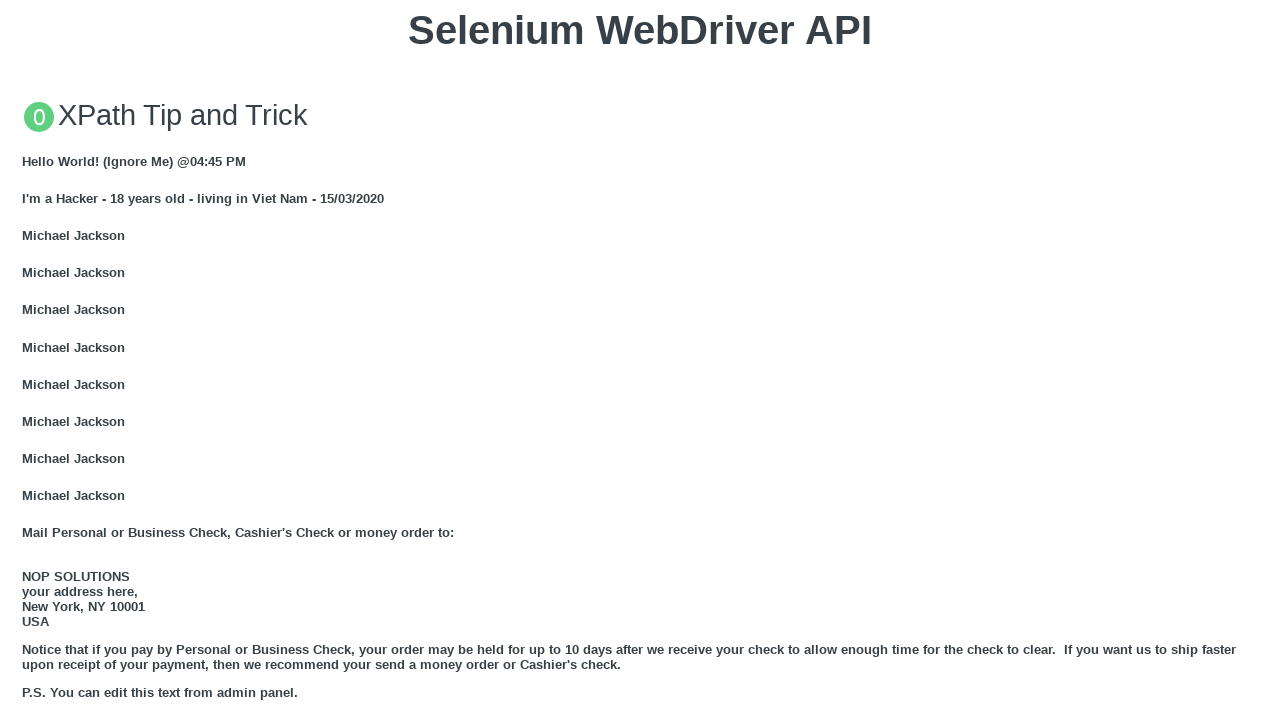

Email textbox is visible
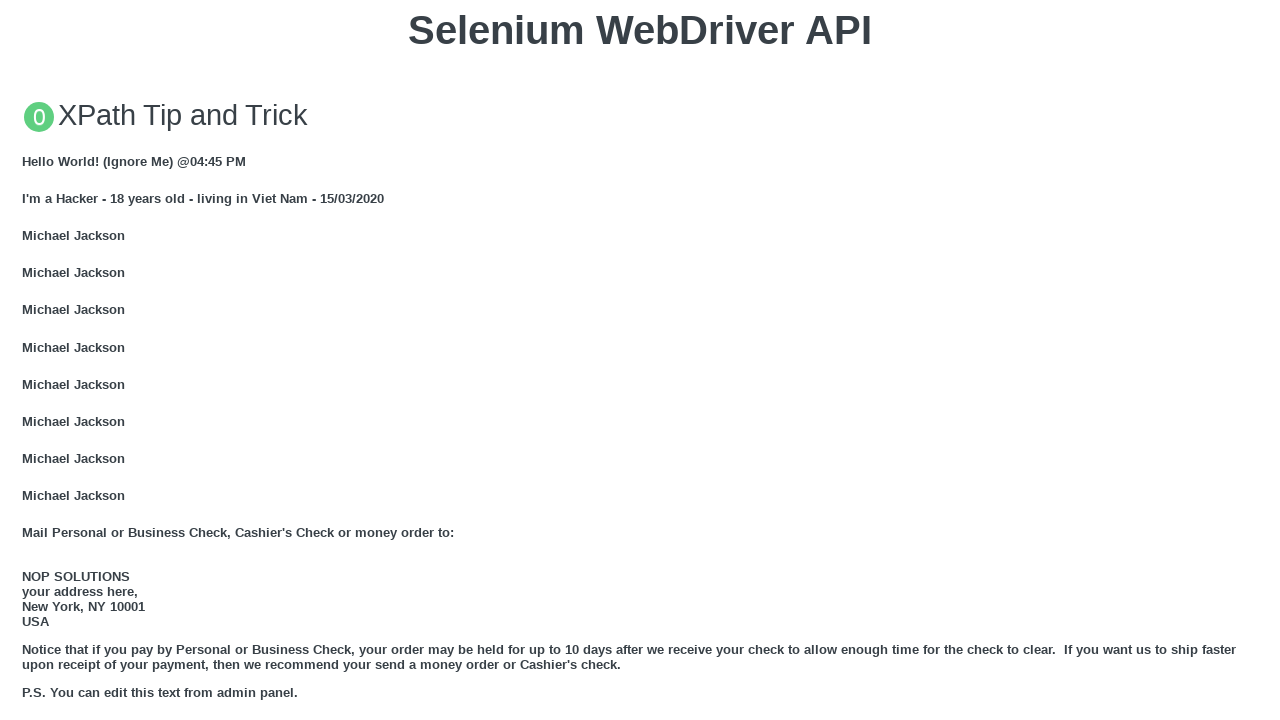

Filled email textbox with 'phuong@gmail.com' on input#mail
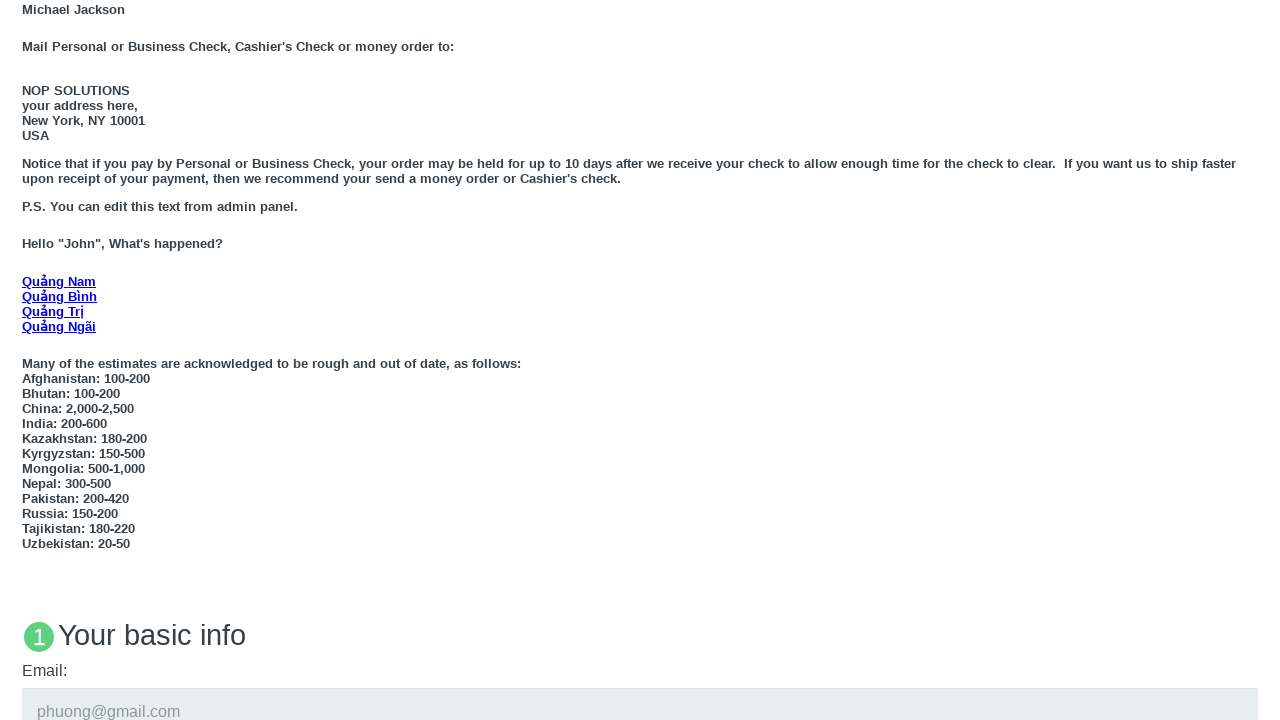

Age radio button (Under 18) is visible
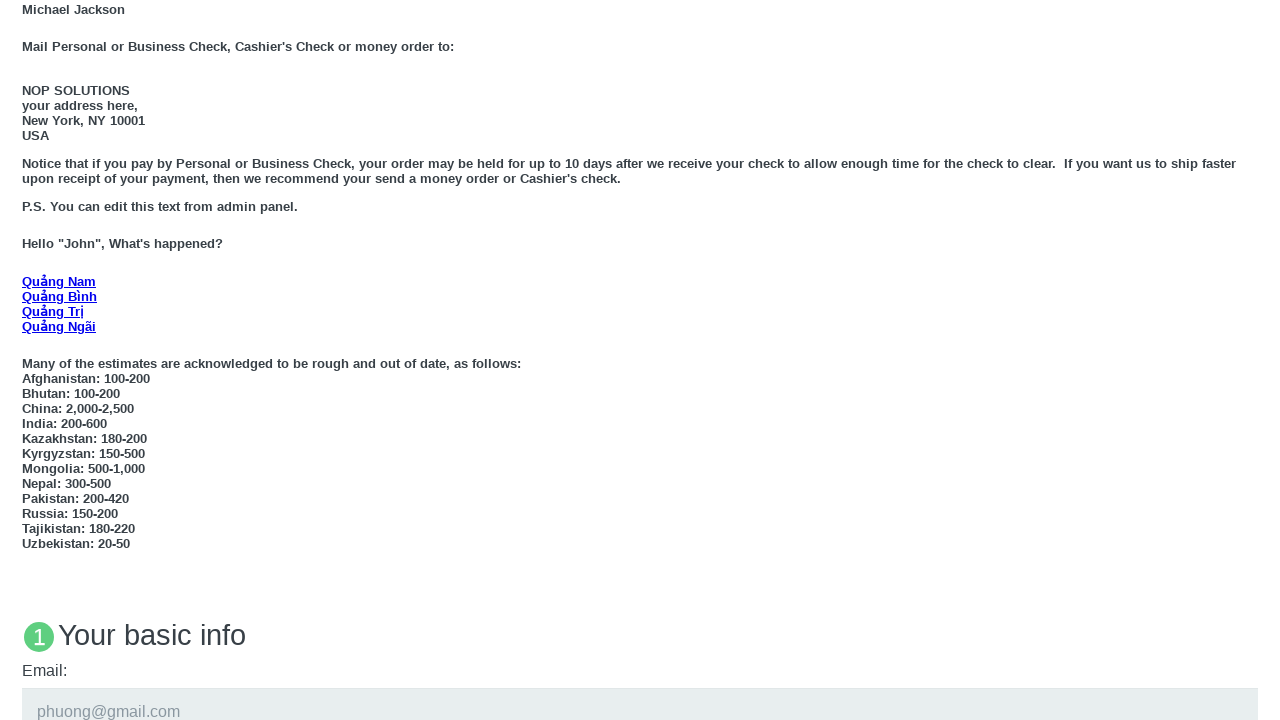

Clicked age radio button (Under 18) at (28, 360) on input#under_18
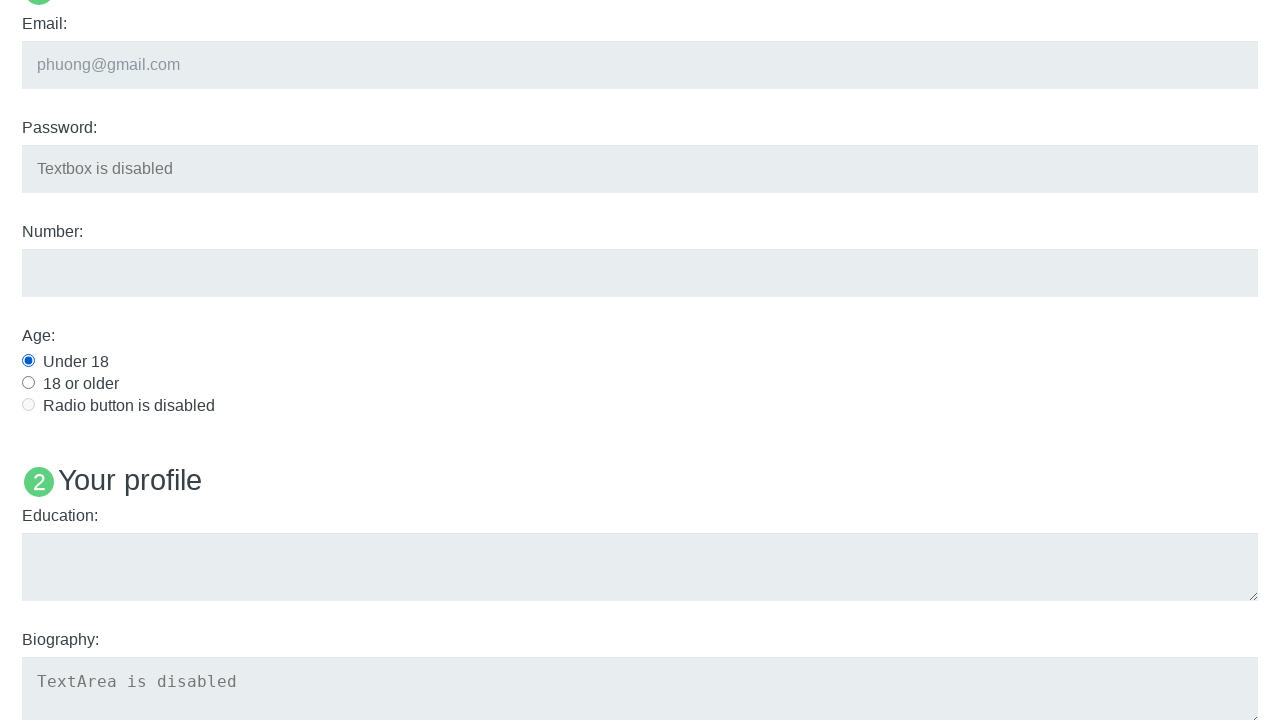

Education textarea is visible
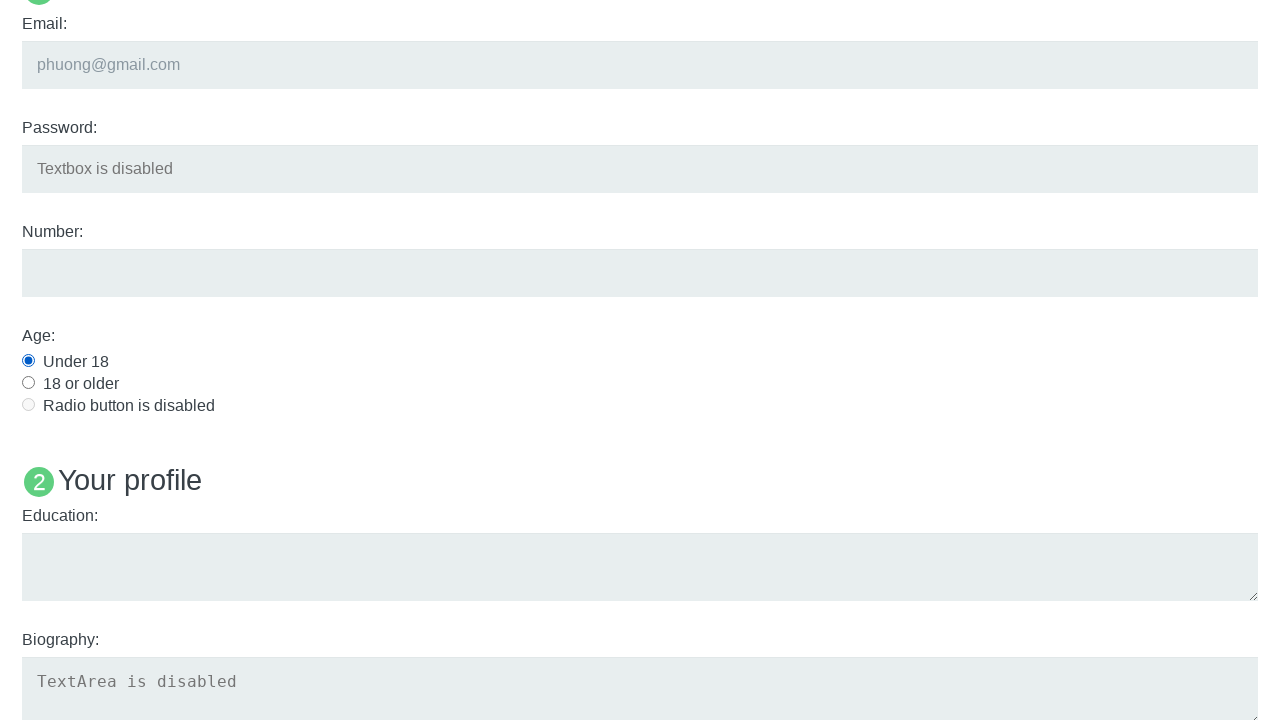

Filled education textarea with 'Automation Selenium' on textarea#edu
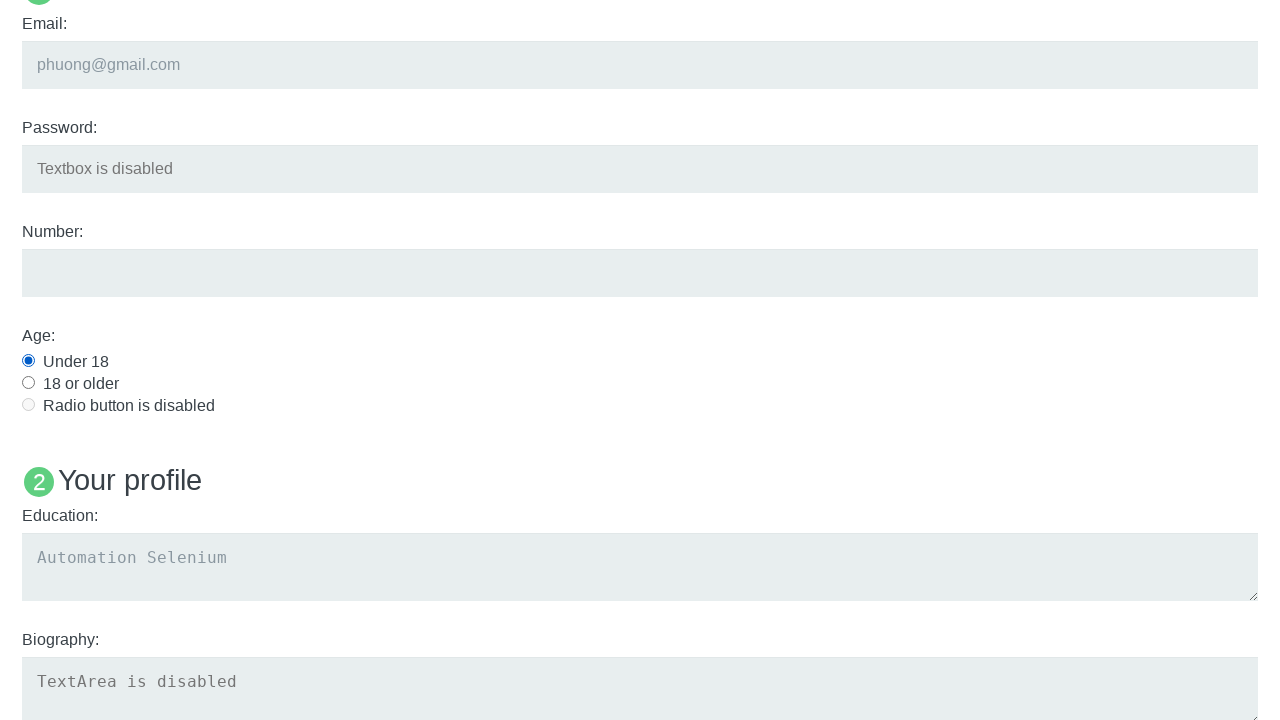

Verified User5 text is visible
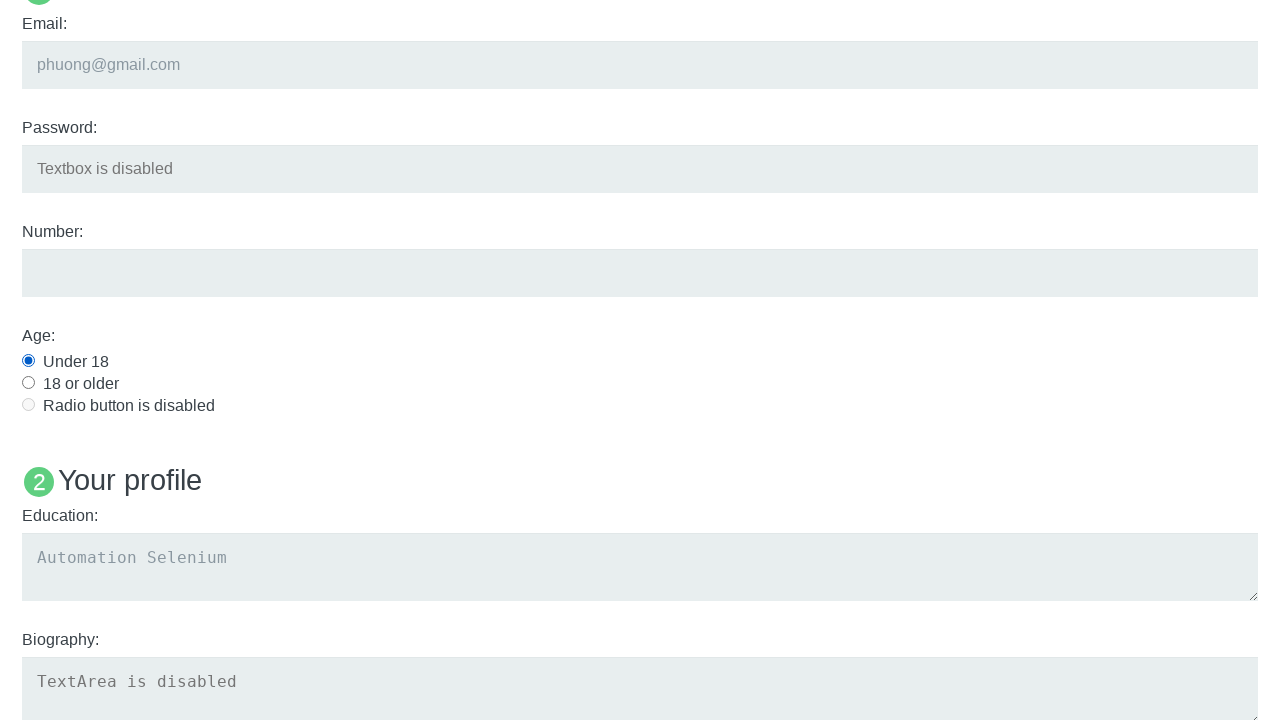

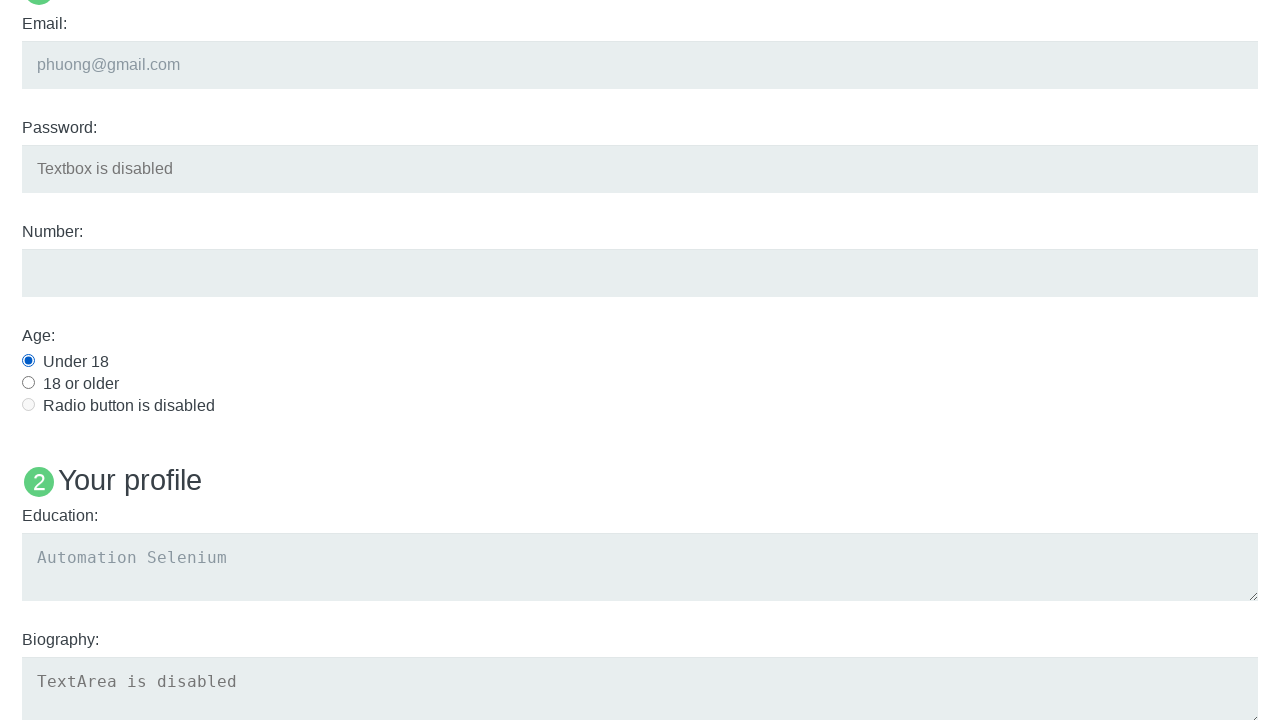